Tests JavaScript prompt dialog by triggering a prompt, entering text, and accepting it

Starting URL: http://the-internet.herokuapp.com/javascript_alerts

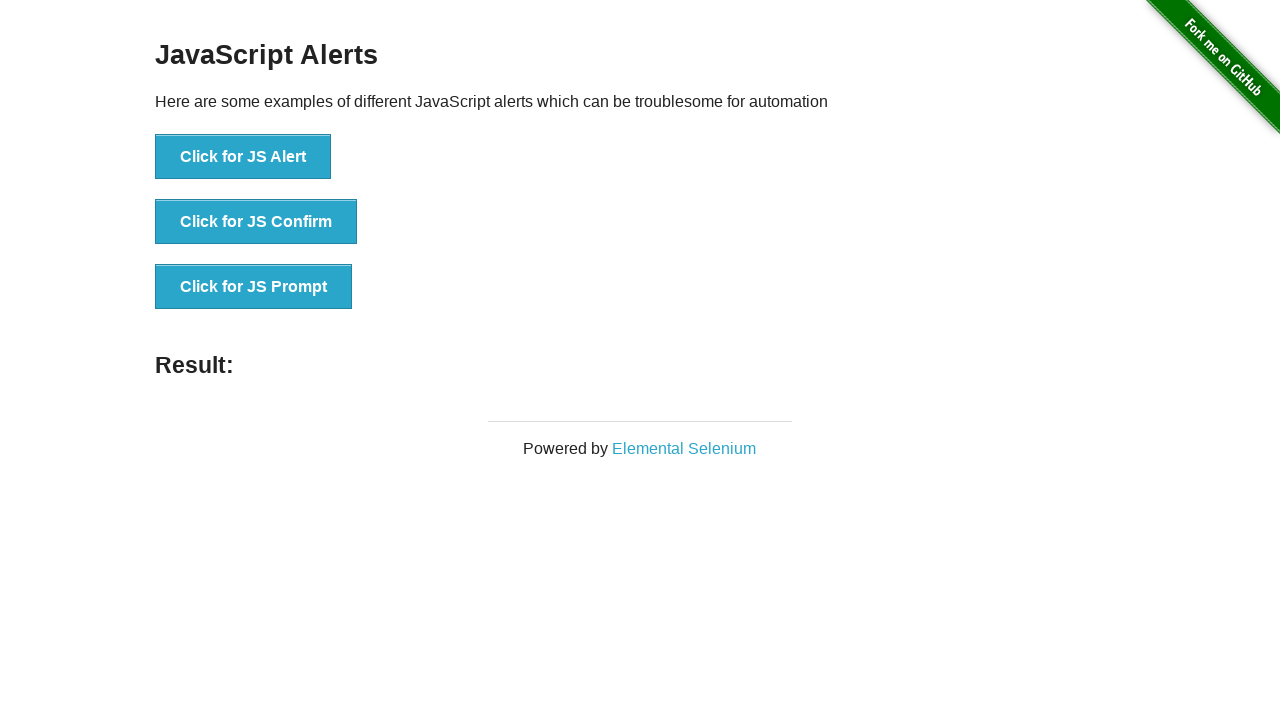

Set up dialog handler to accept prompt with text 'Hello'
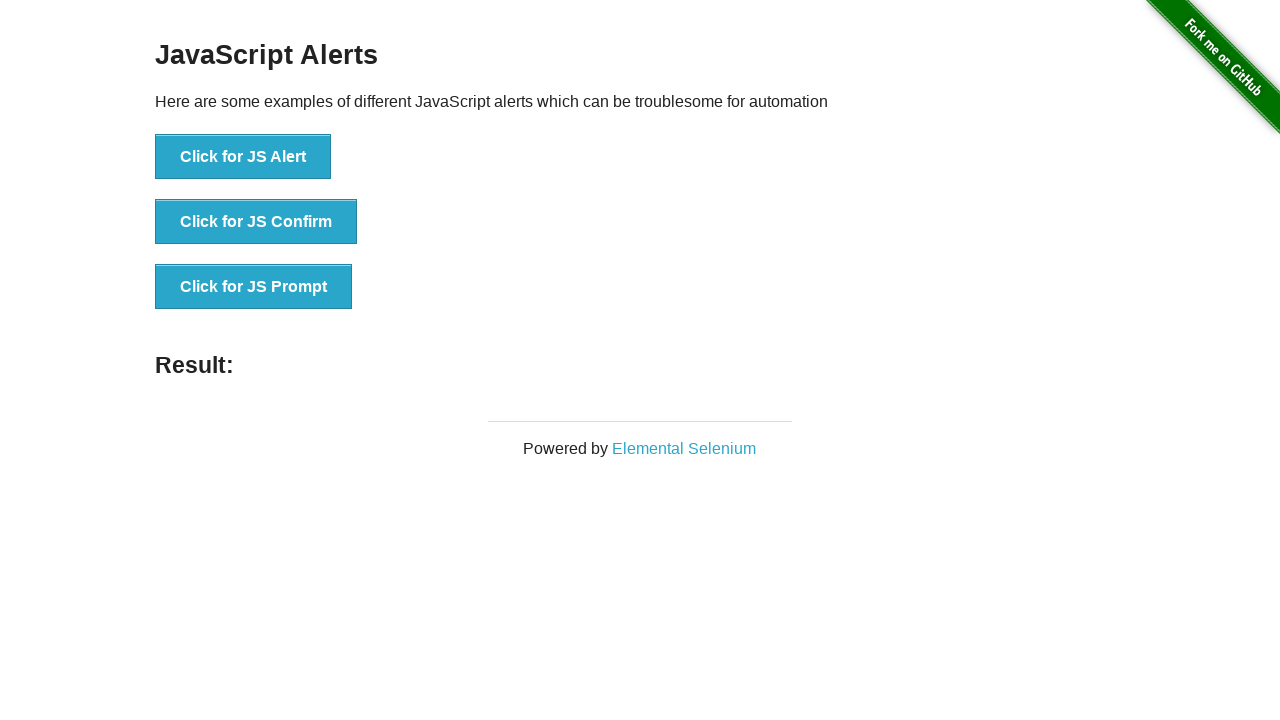

Clicked button to trigger JavaScript prompt dialog at (254, 287) on xpath=//button[@onclick='jsPrompt()']
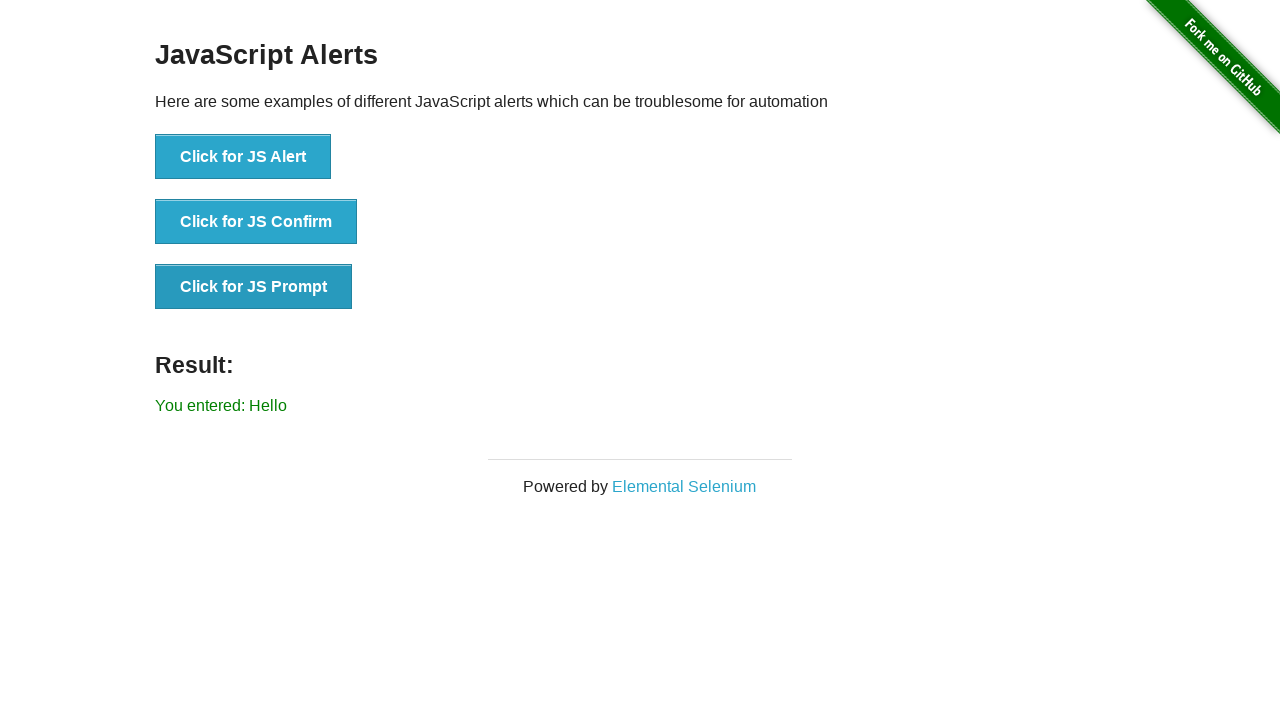

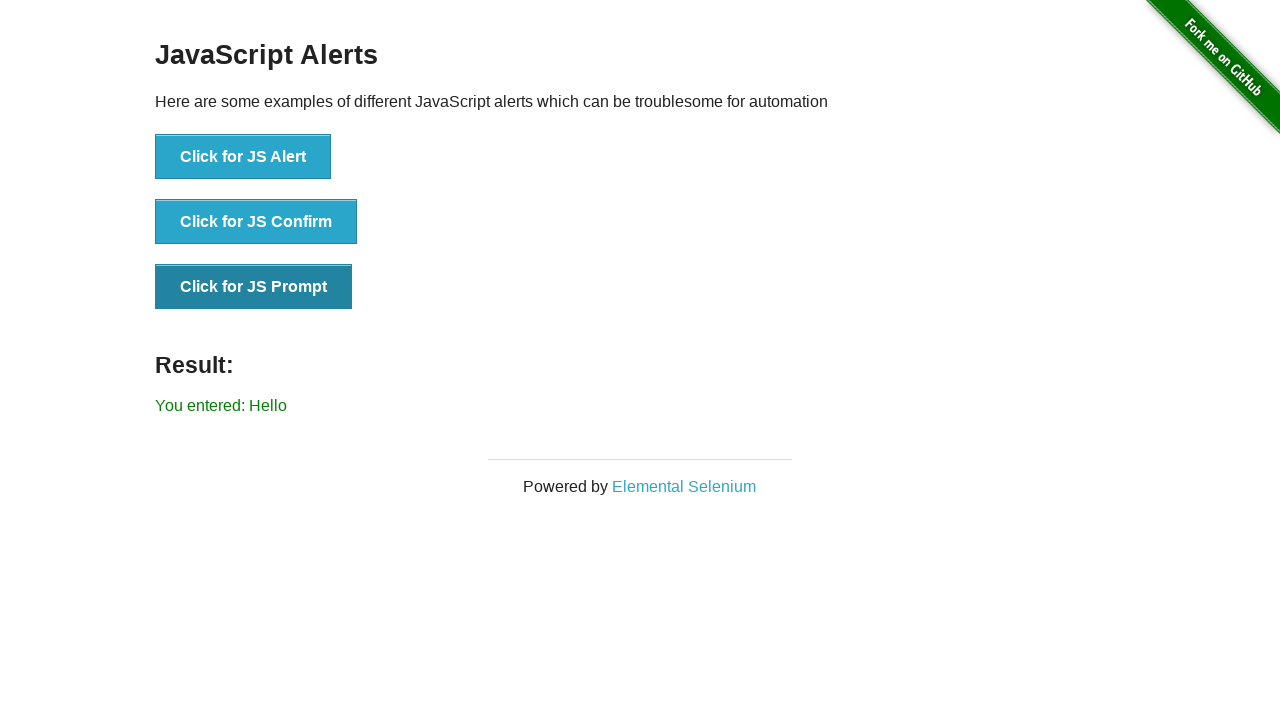